Navigates to a YouTube video and refreshes the page multiple times to simulate repeated views

Starting URL: https://www.youtube.com/watch?v=dQw4w9WgXcQ

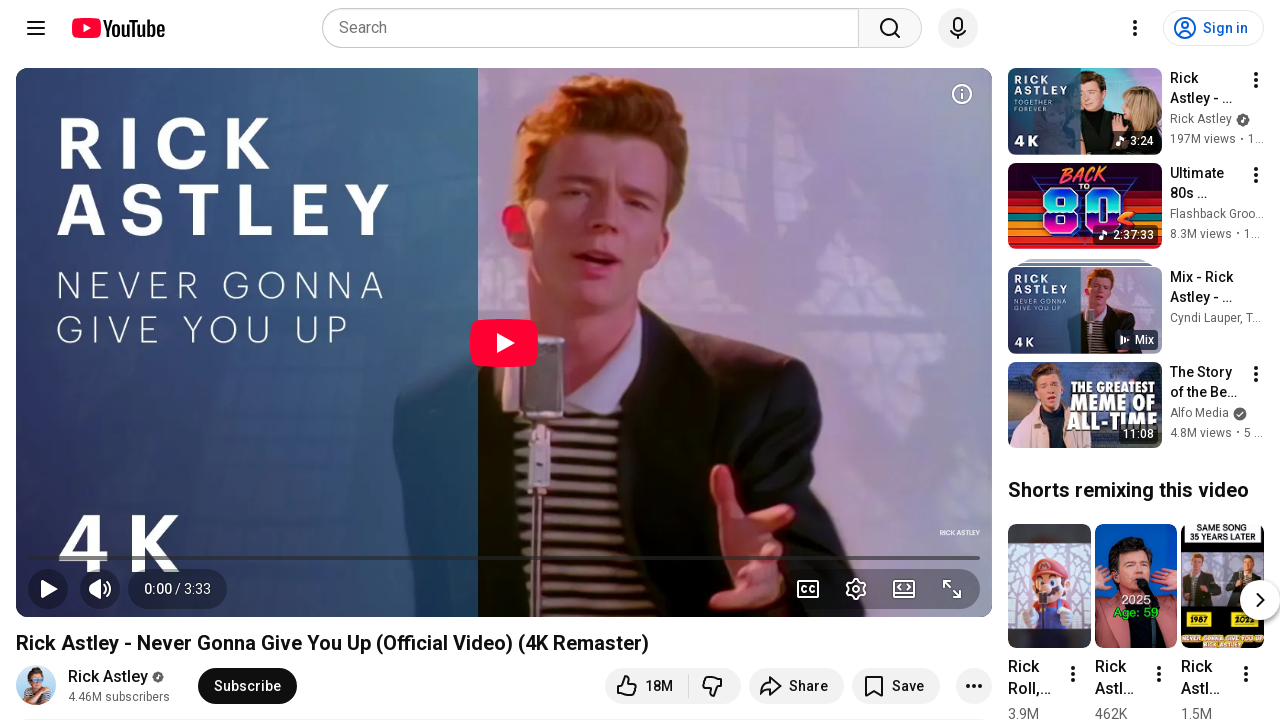

Navigated to YouTube video URL
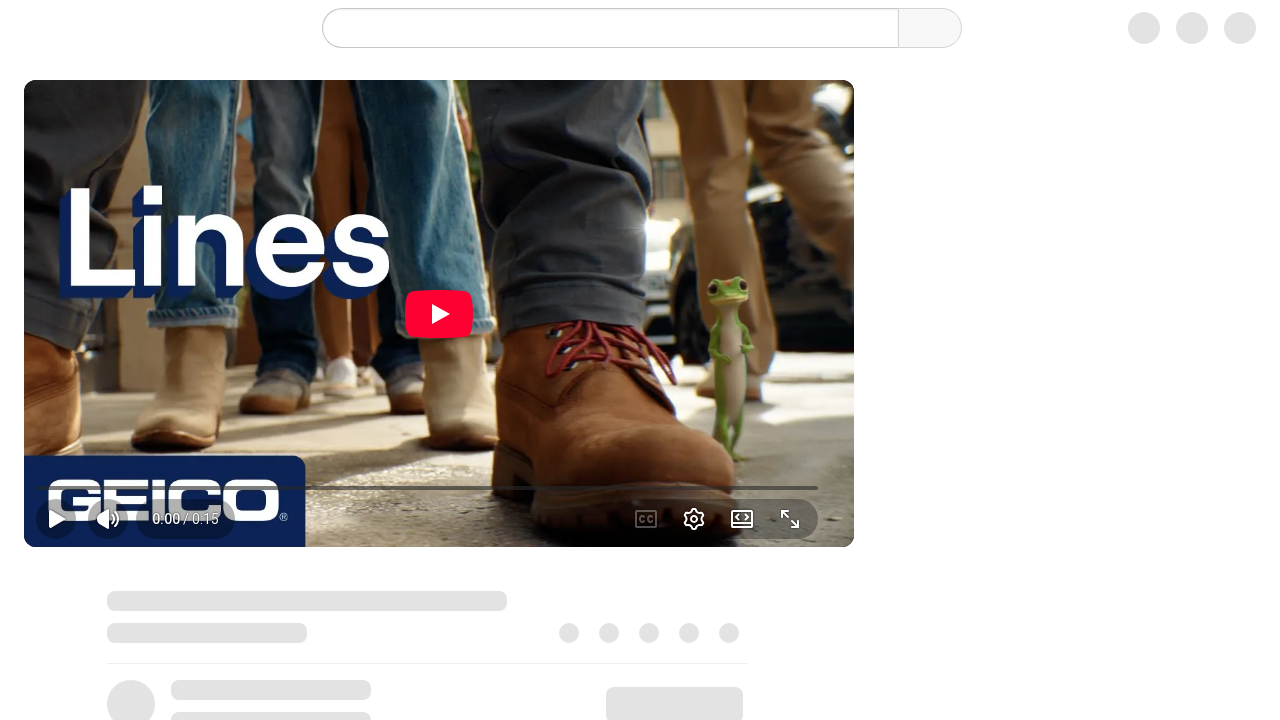

Waited 30 seconds before refresh
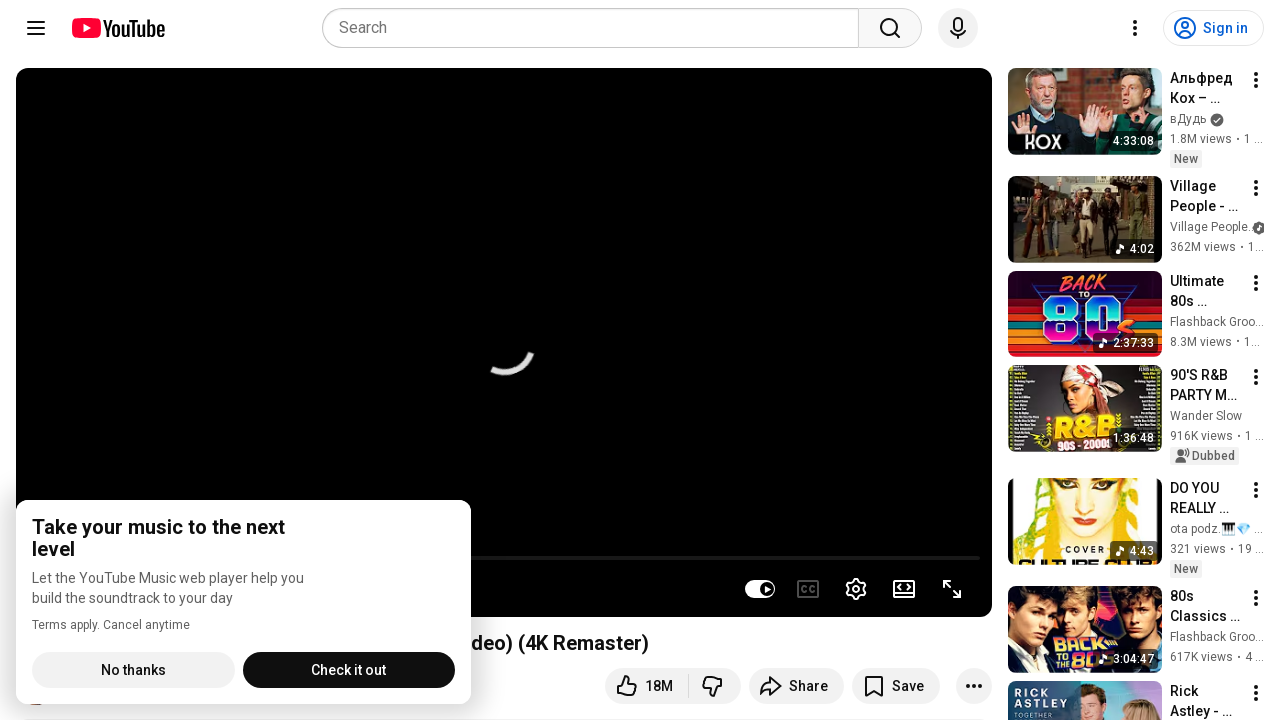

Refreshed page (view #1 of 3)
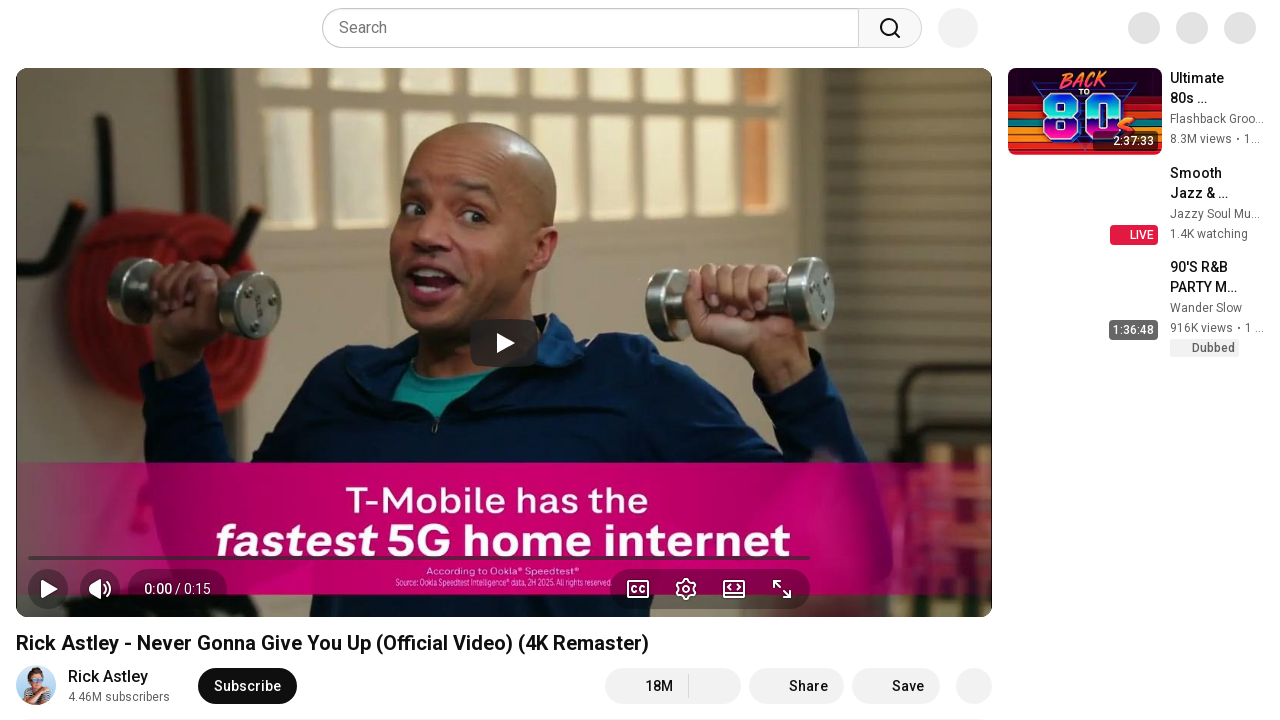

Waited 30 seconds before refresh
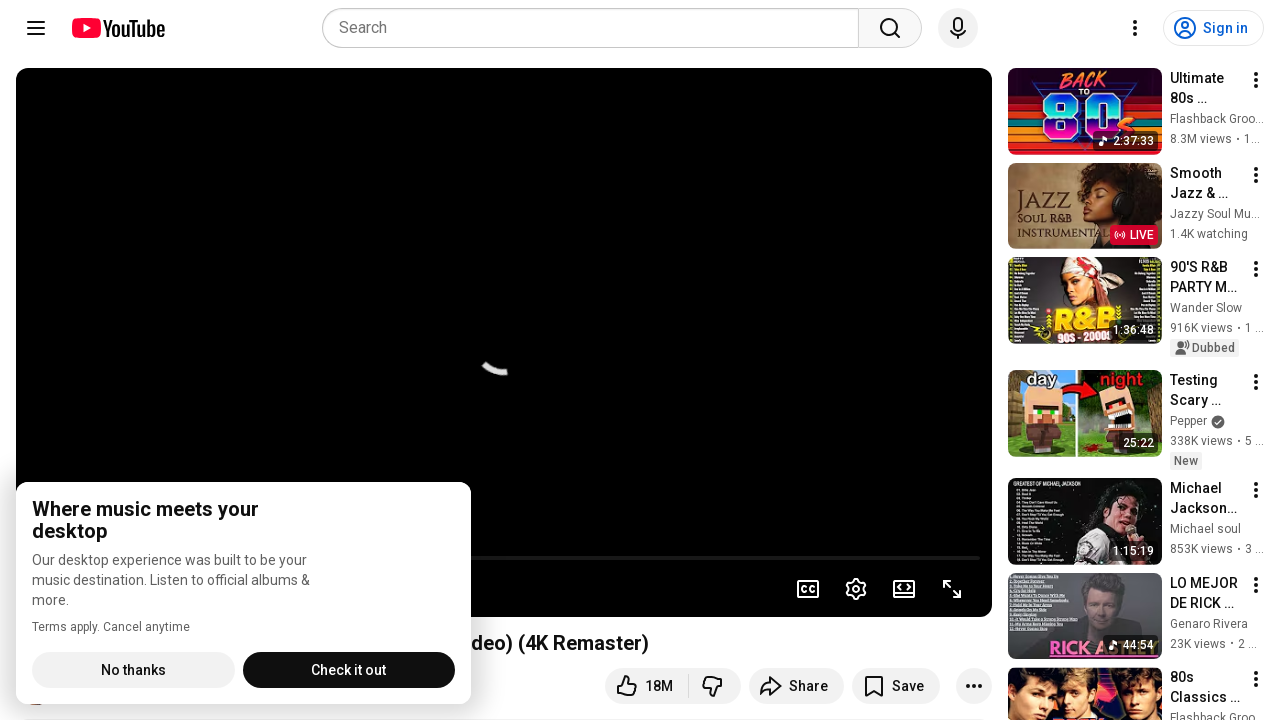

Refreshed page (view #2 of 3)
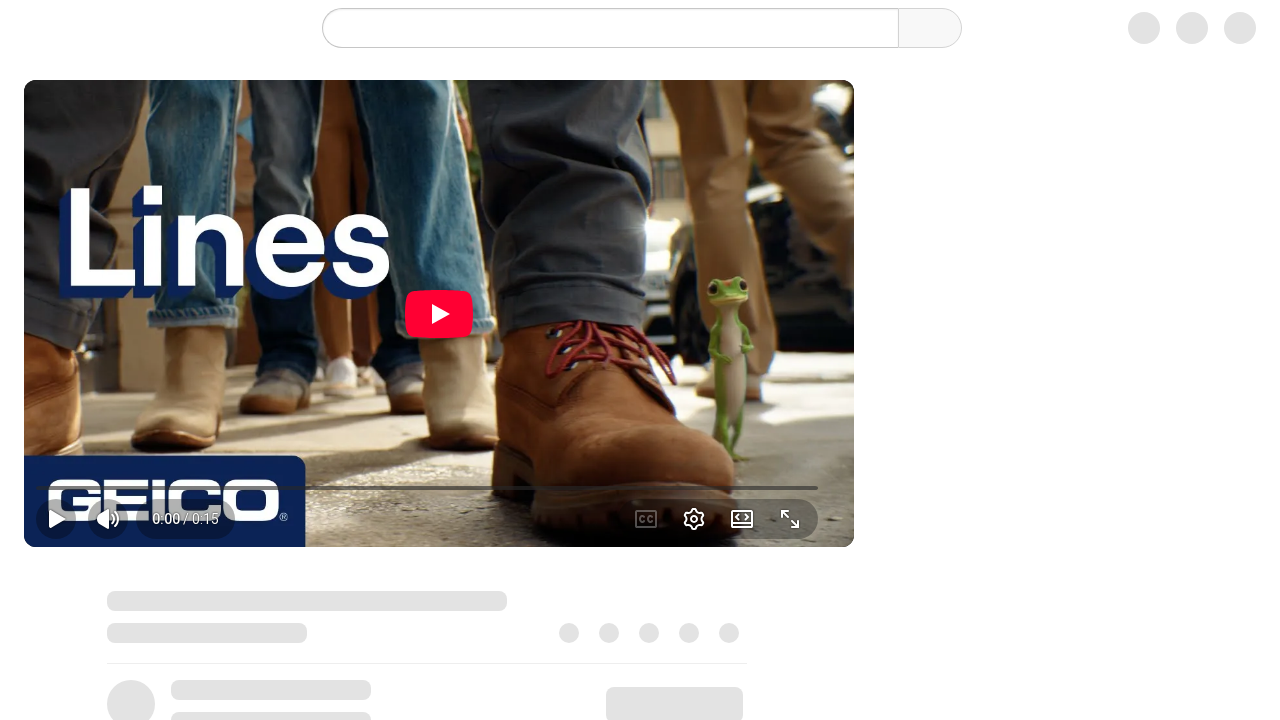

Waited 30 seconds before refresh
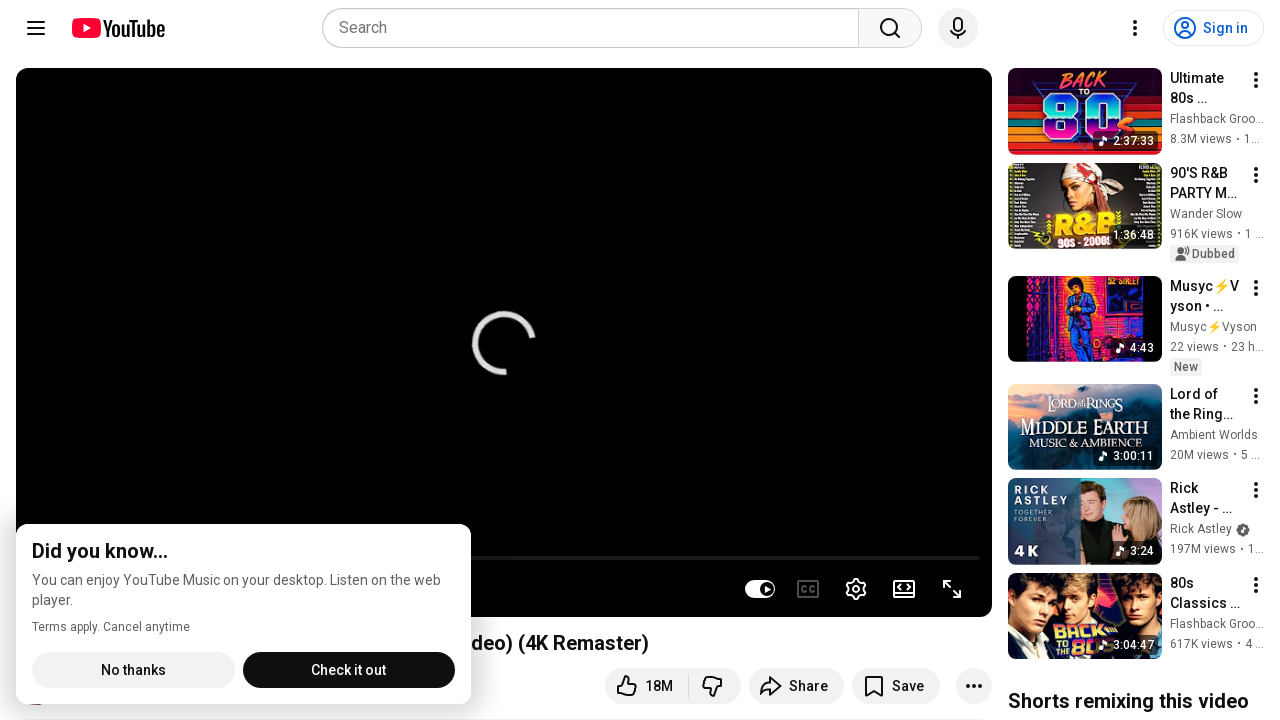

Refreshed page (view #3 of 3)
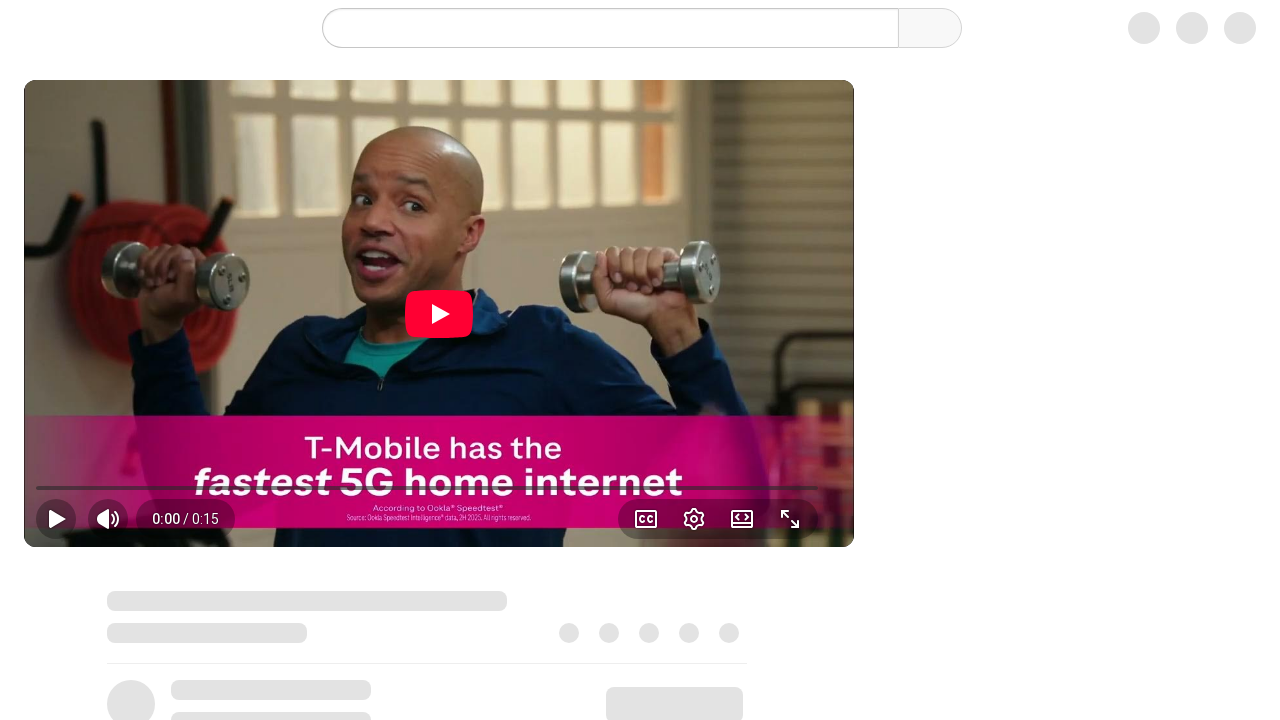

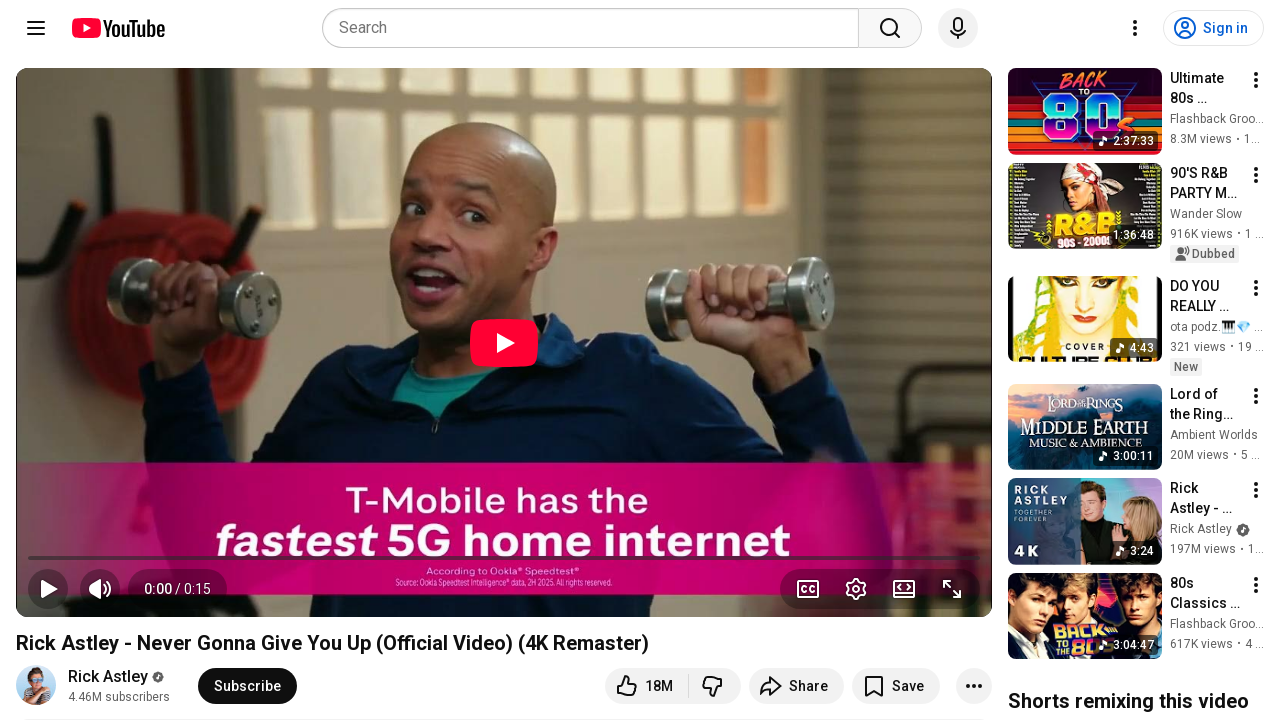